Tests multi-select dropdown functionality by selecting multiple options from a car dropdown, verifying selections, and then deselecting all options

Starting URL: http://omayo.blogspot.com/

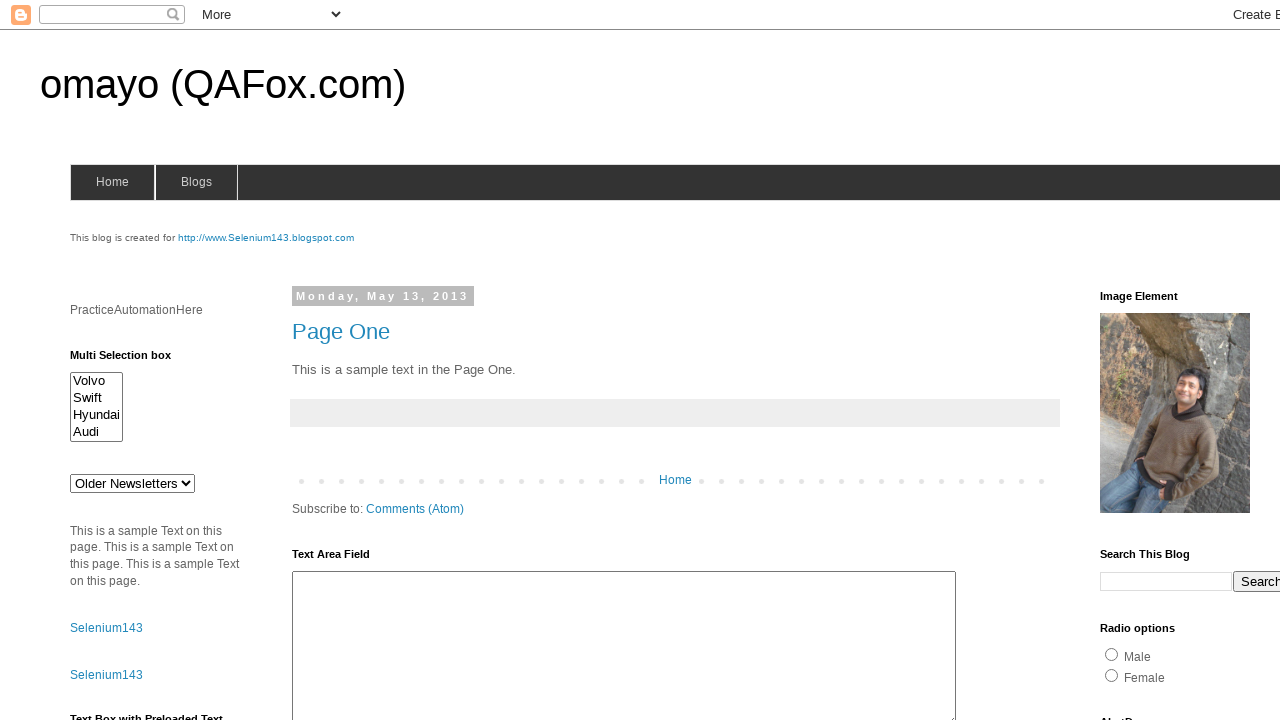

Located the multi-select dropdown element
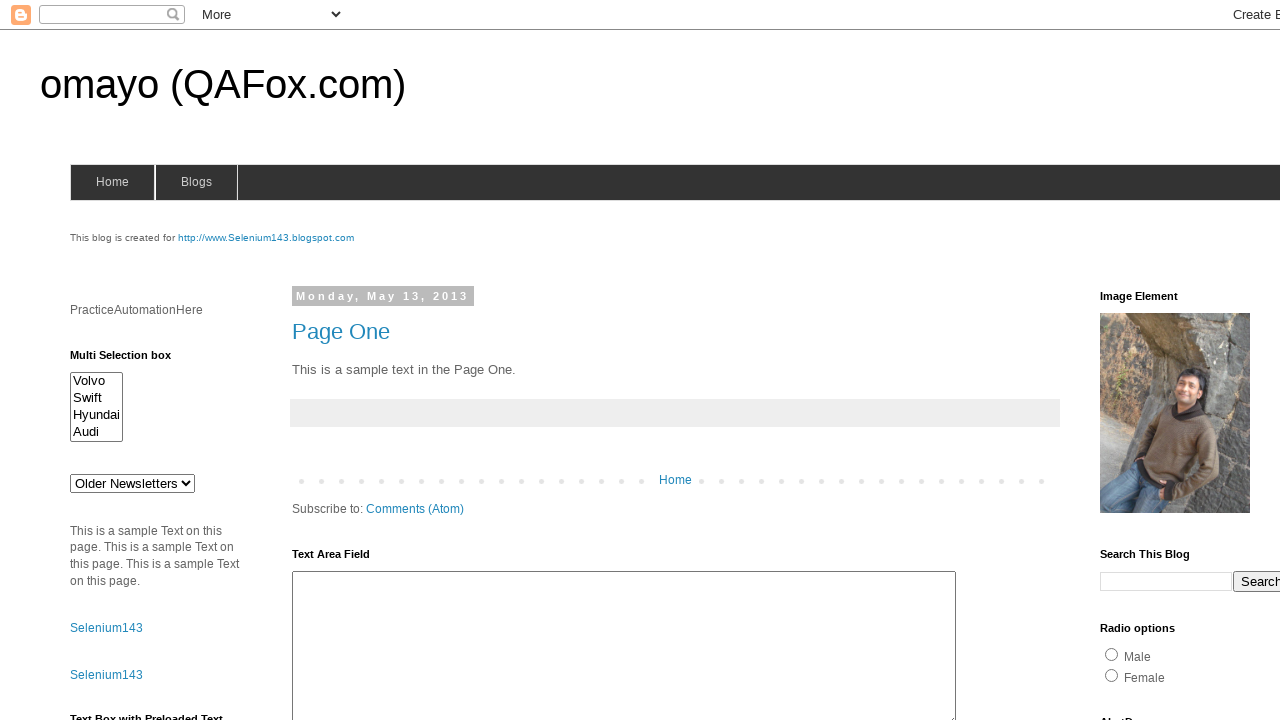

Selected first option (index 0) from dropdown on #multiselect1
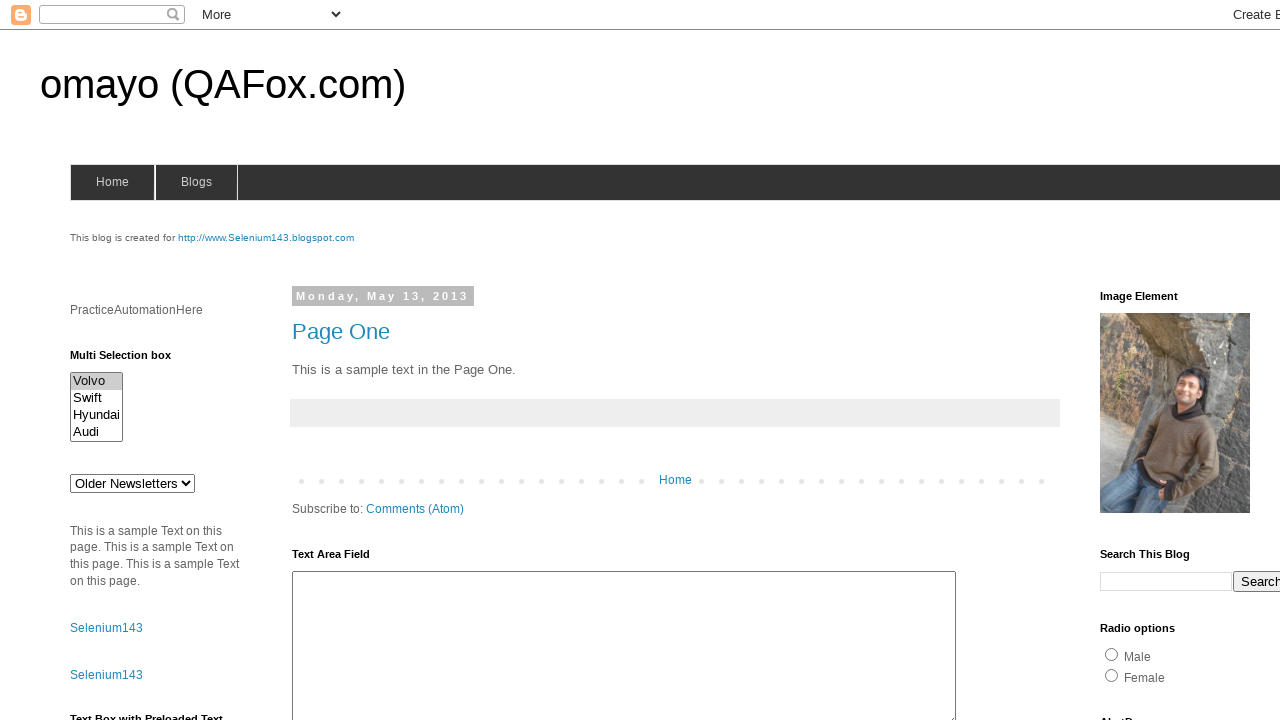

Waited 1500ms for UI update after first selection
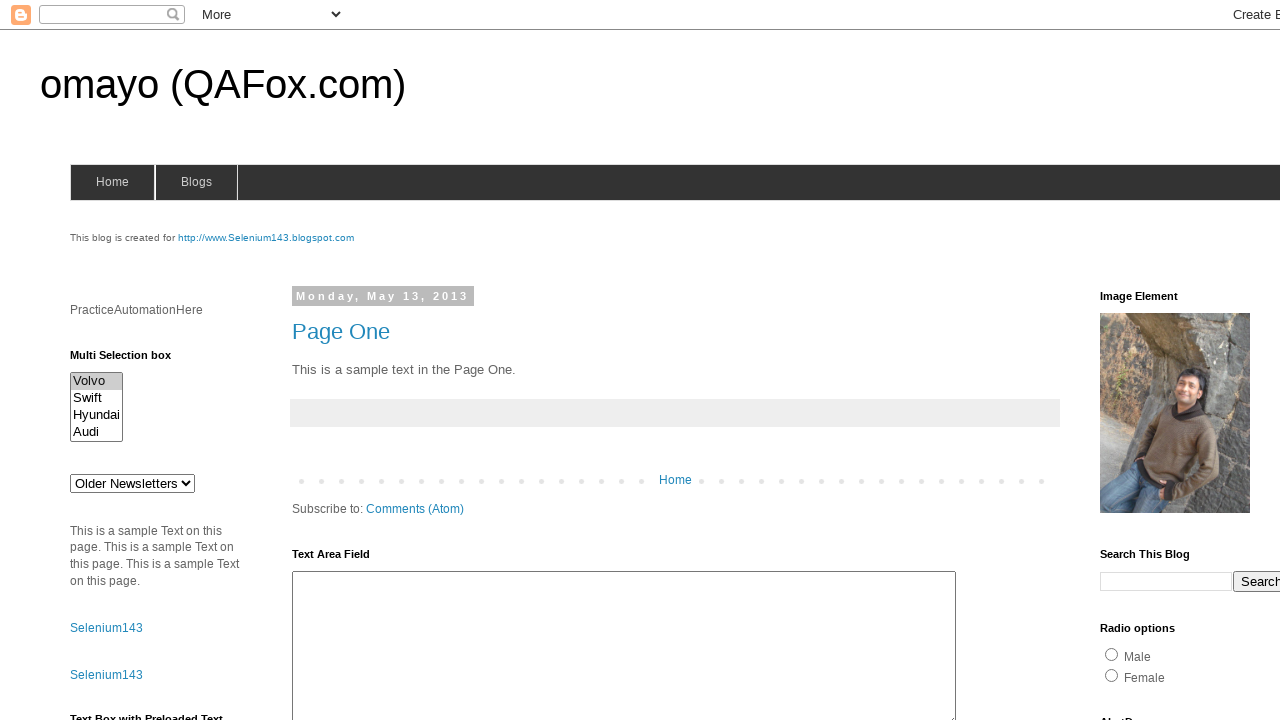

Selected third option (index 2) from dropdown on #multiselect1
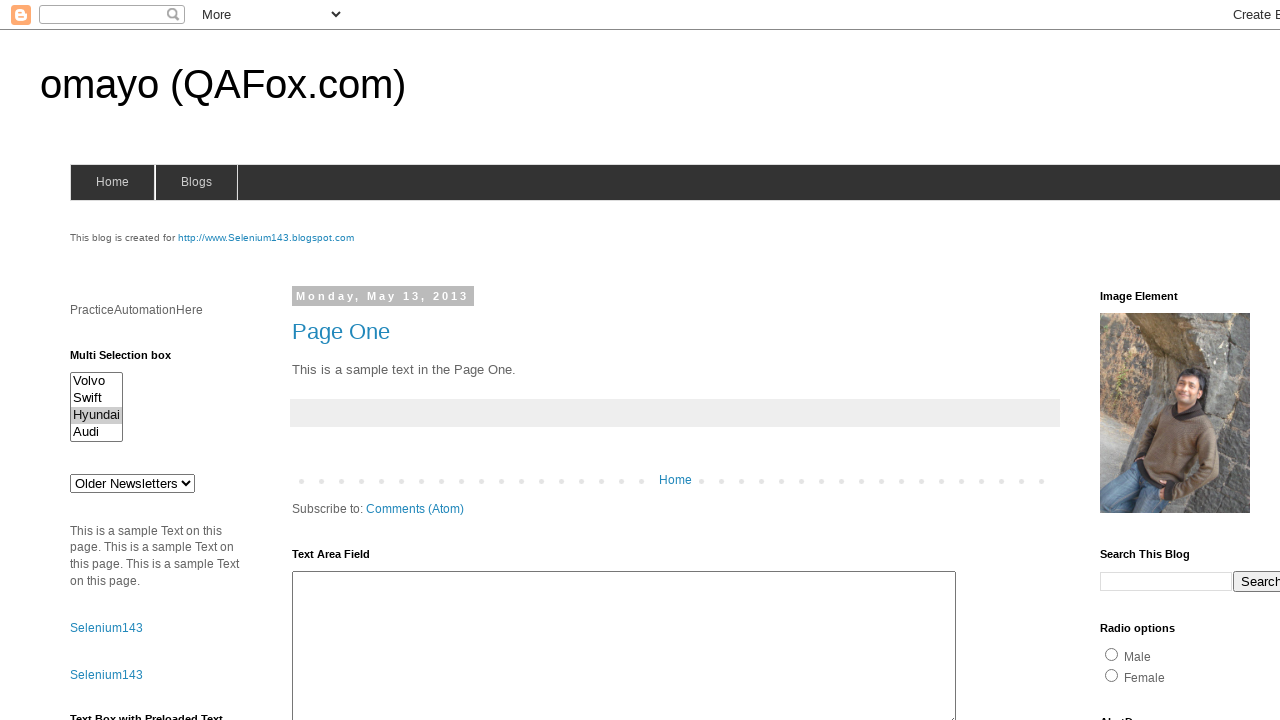

Waited 1500ms for UI update after second selection
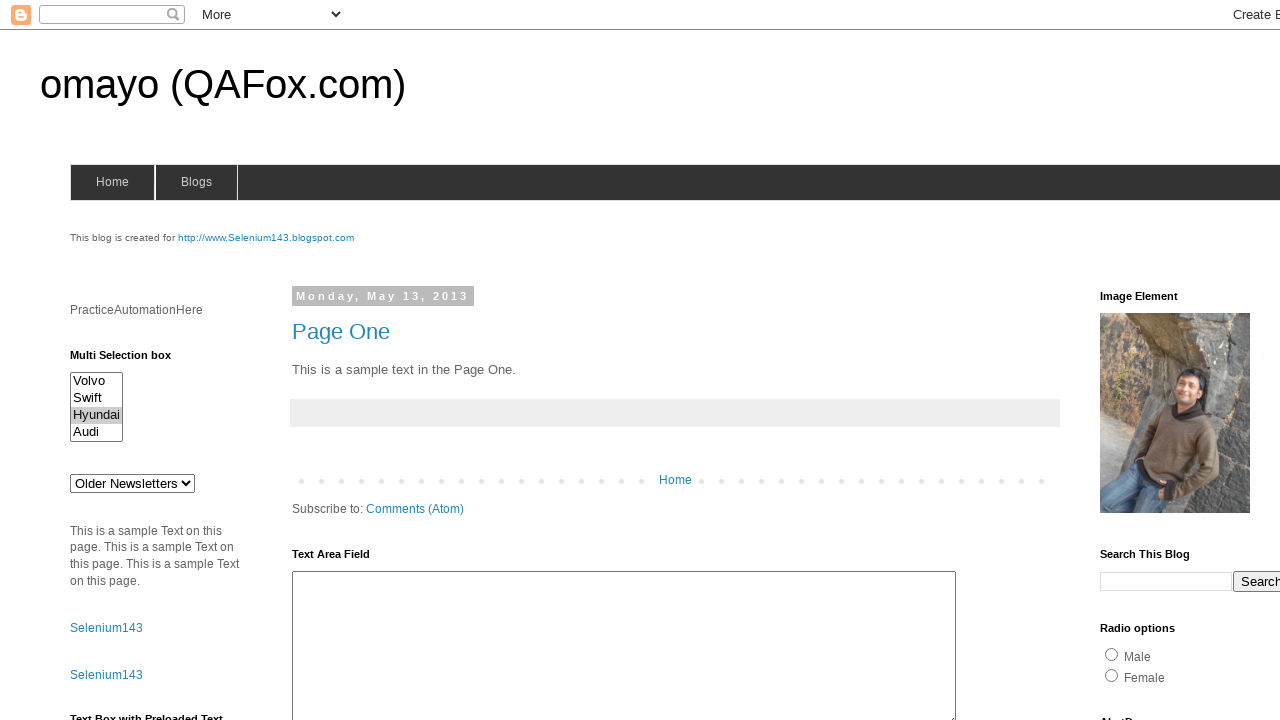

Selected fourth option (index 3) from dropdown on #multiselect1
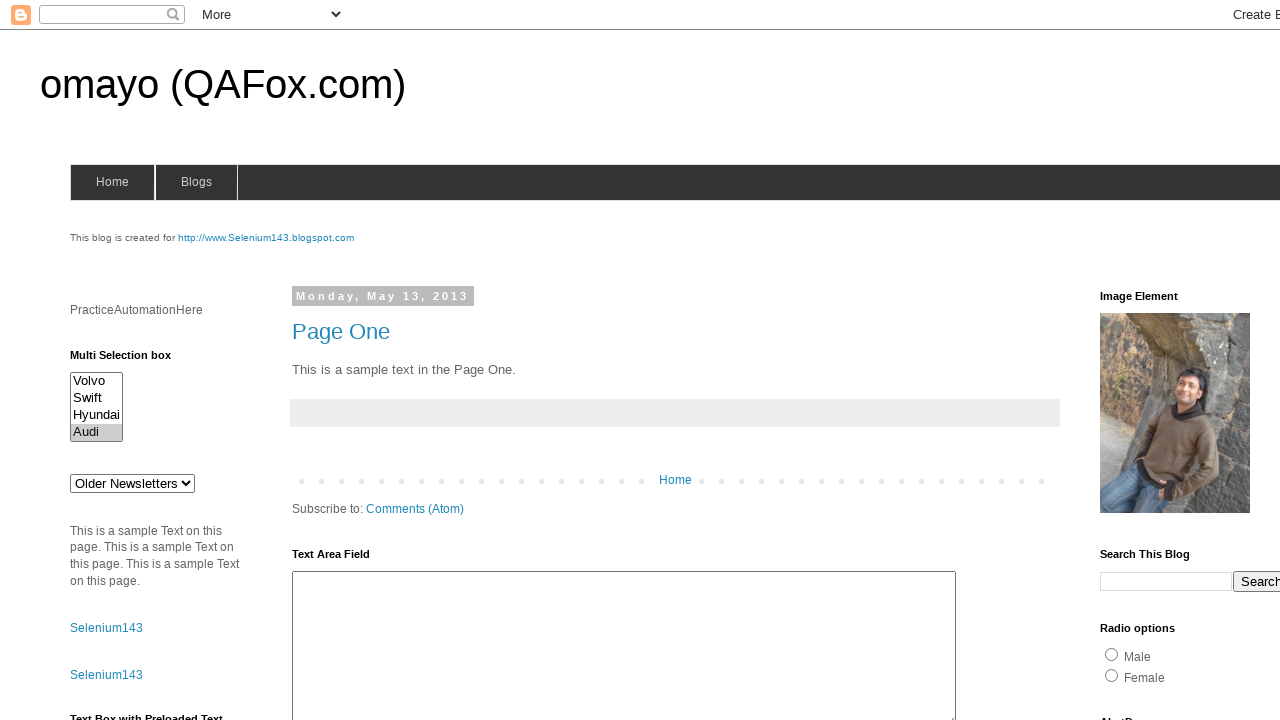

Waited 1500ms for UI update after third selection
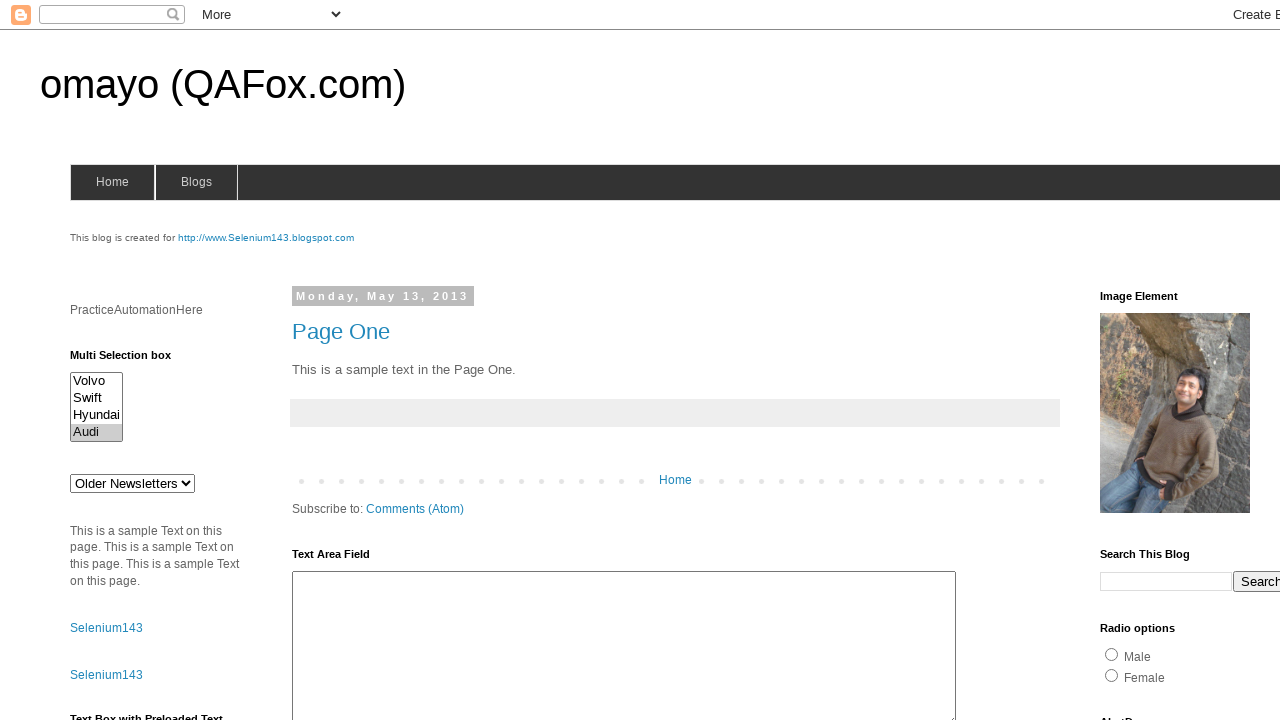

Deselected all options from the dropdown
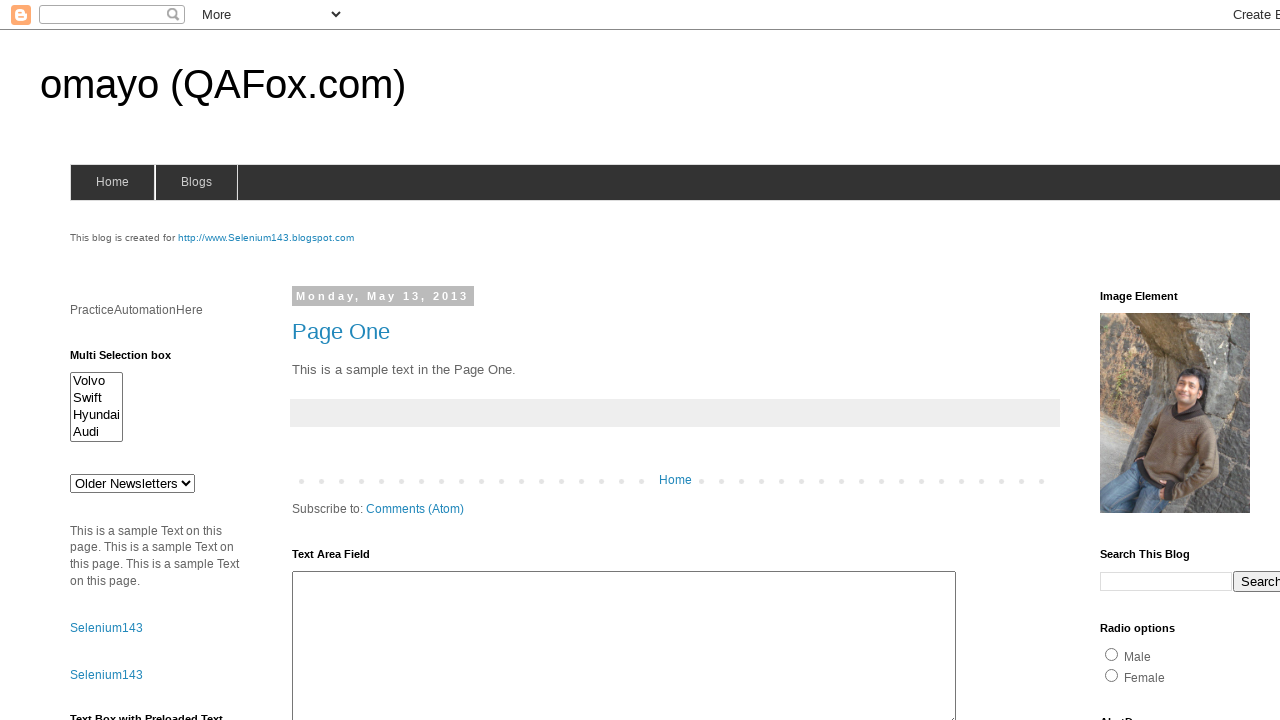

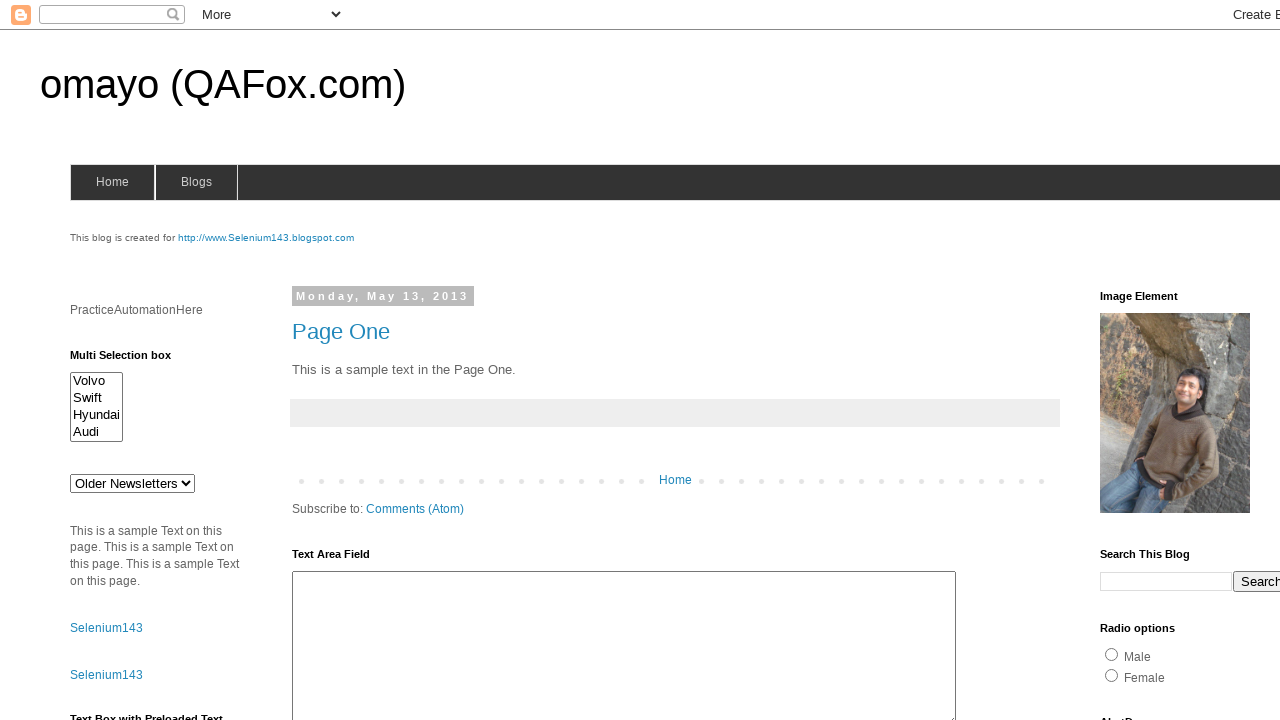